Tests HTML form radio button interaction by finding radio buttons in a group and clicking the one with value "Cheese"

Starting URL: https://echoecho.com/htmlforms10.htm

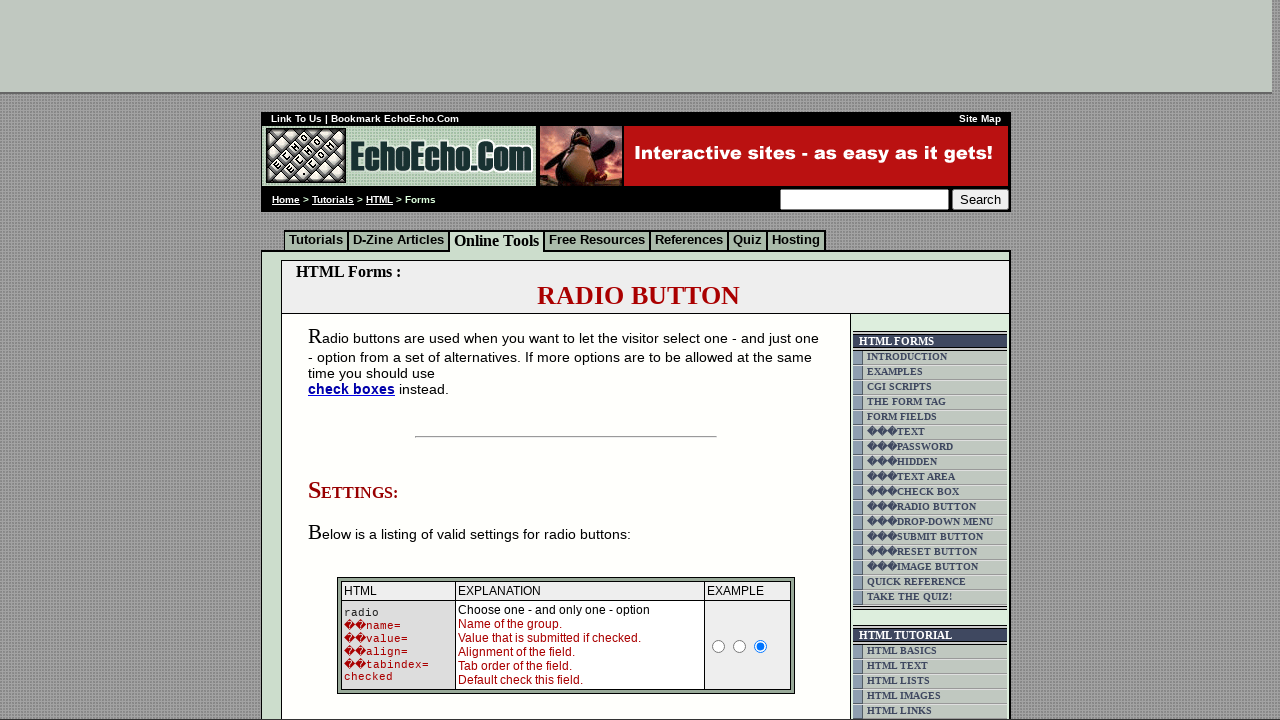

Waited for radio button group to be present
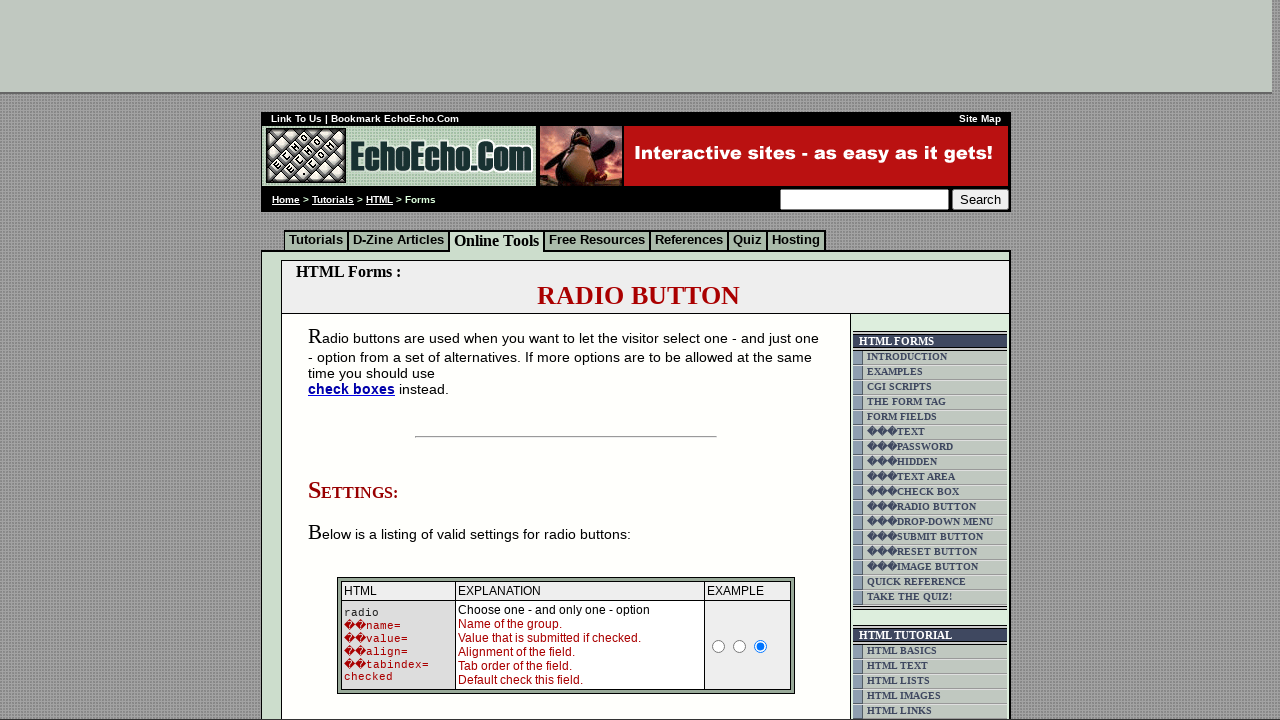

Located all radio buttons in group1
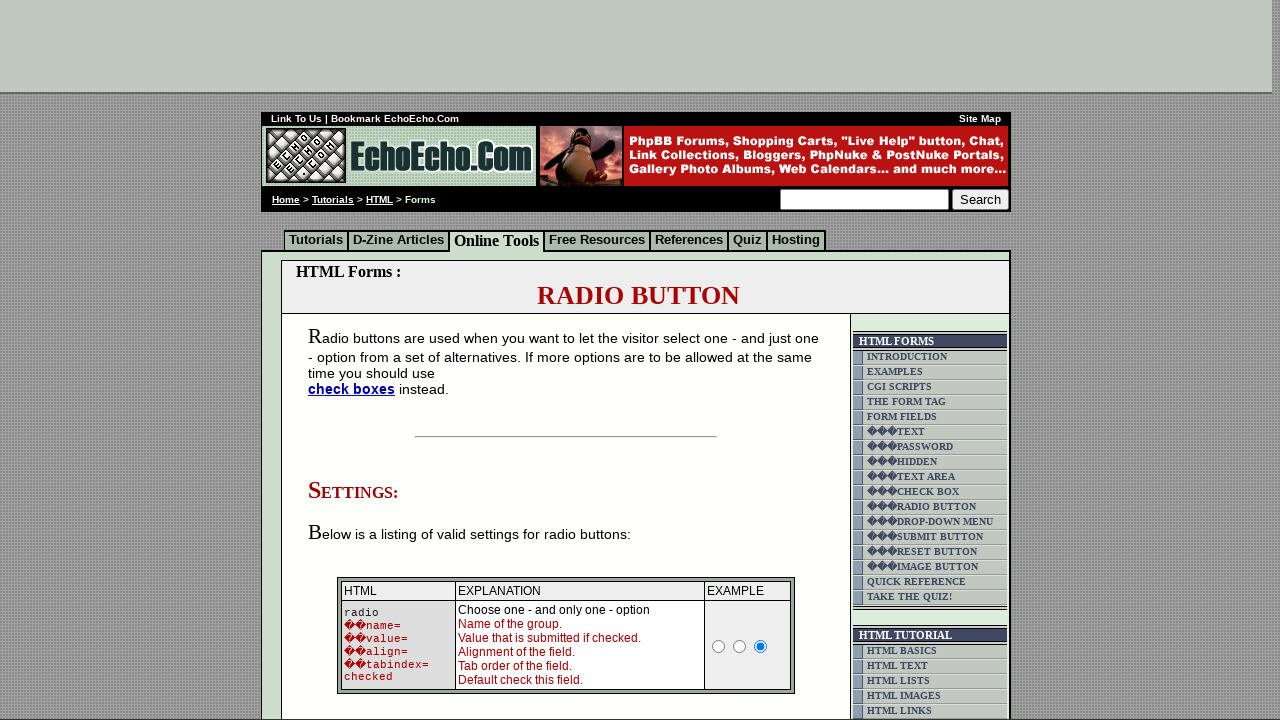

Found 3 radio buttons in the group
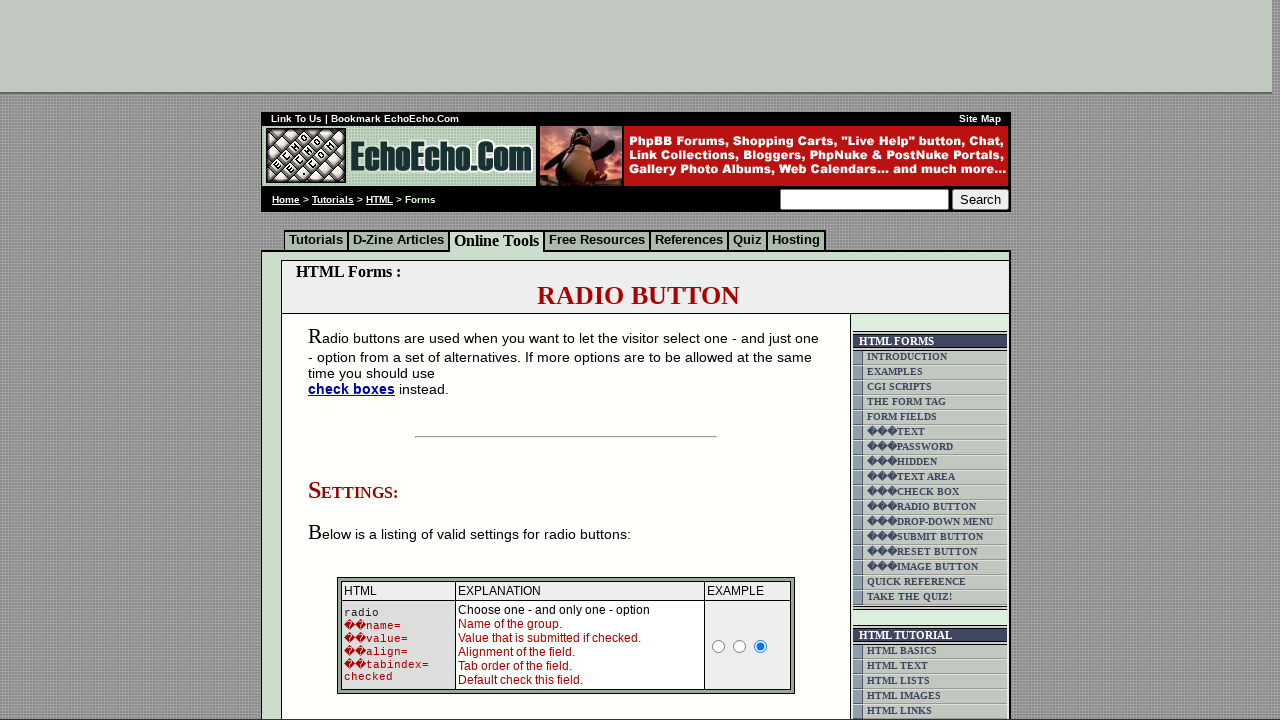

Retrieved value 'Milk' from radio button 0
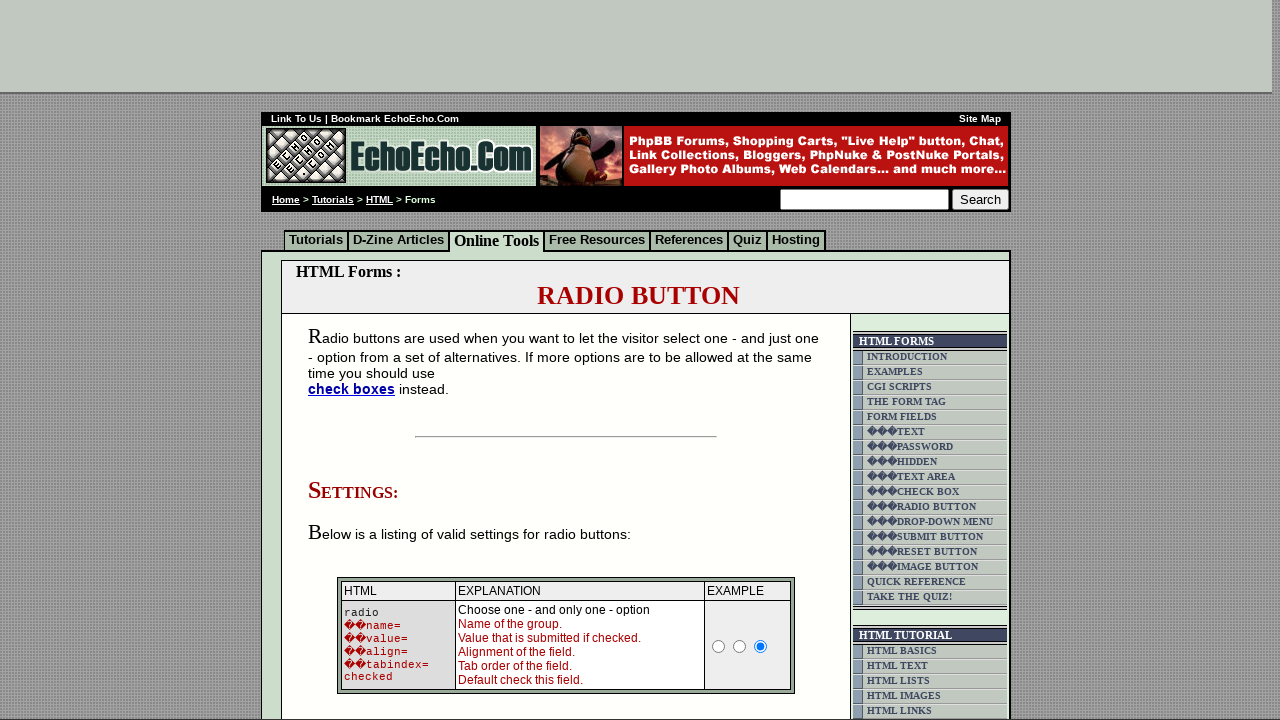

Retrieved value 'Butter' from radio button 1
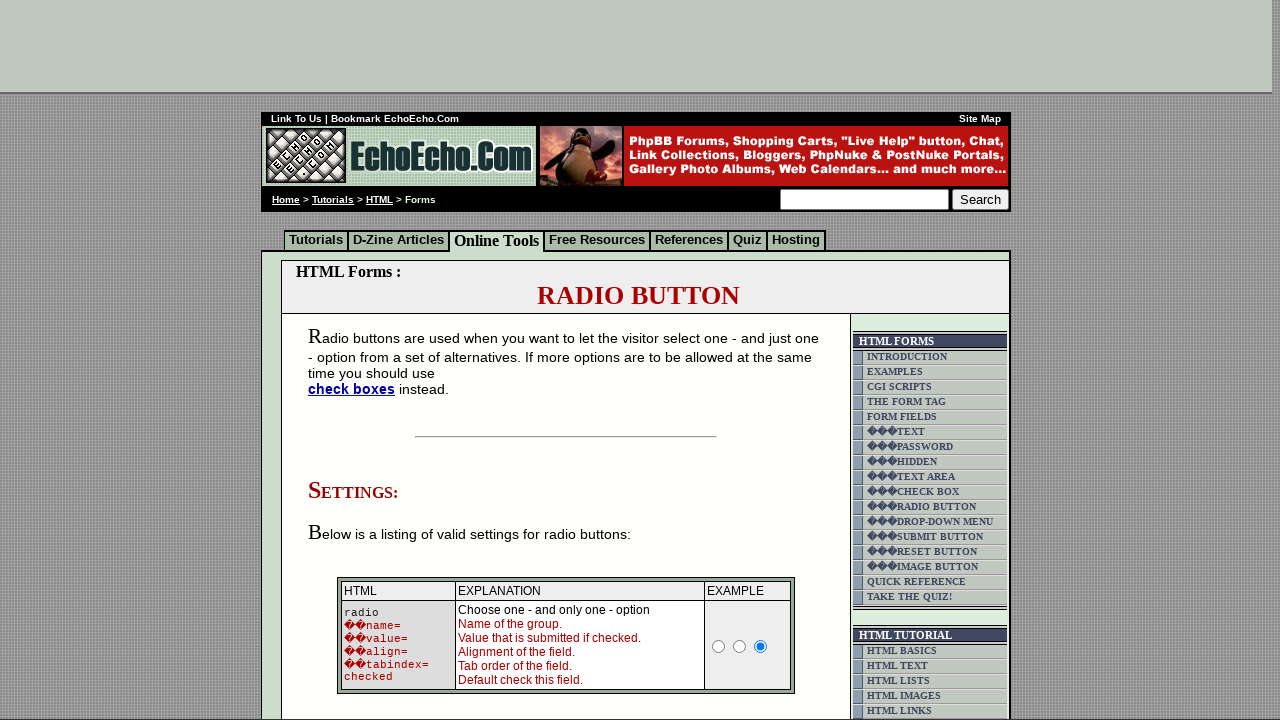

Retrieved value 'Cheese' from radio button 2
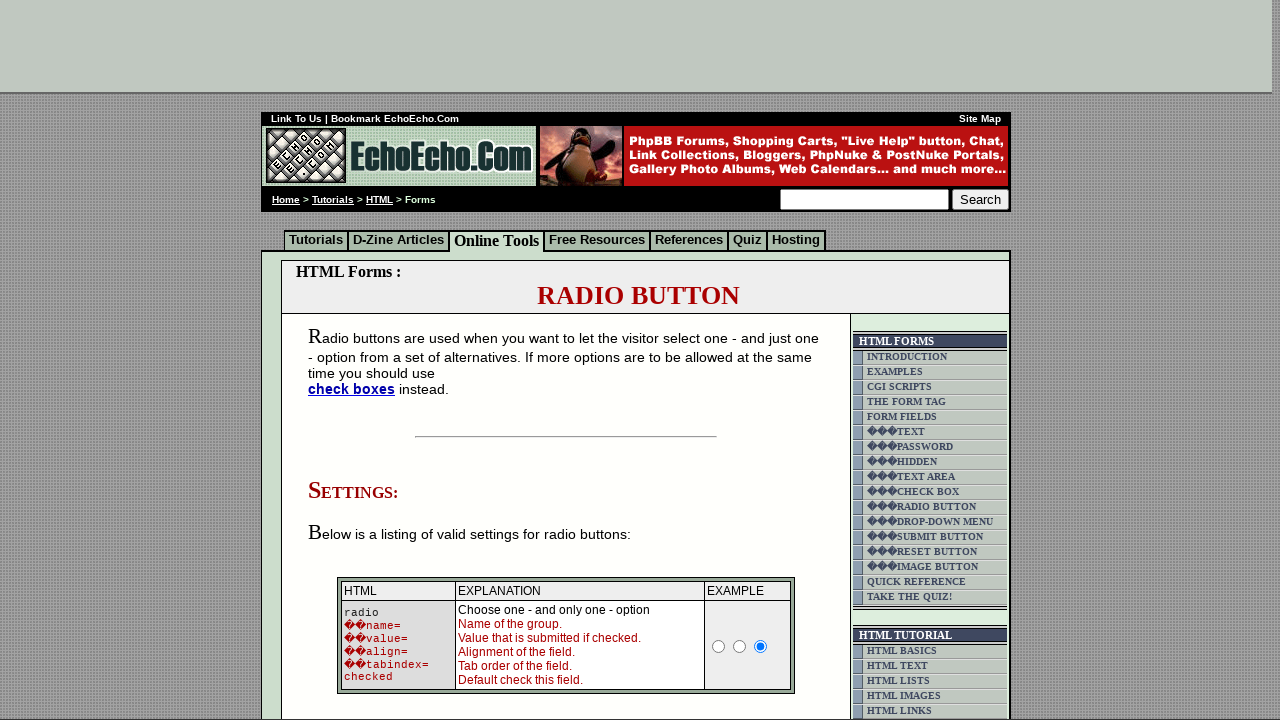

Clicked the radio button with value 'Cheese' at (356, 360) on input[name='group1'] >> nth=2
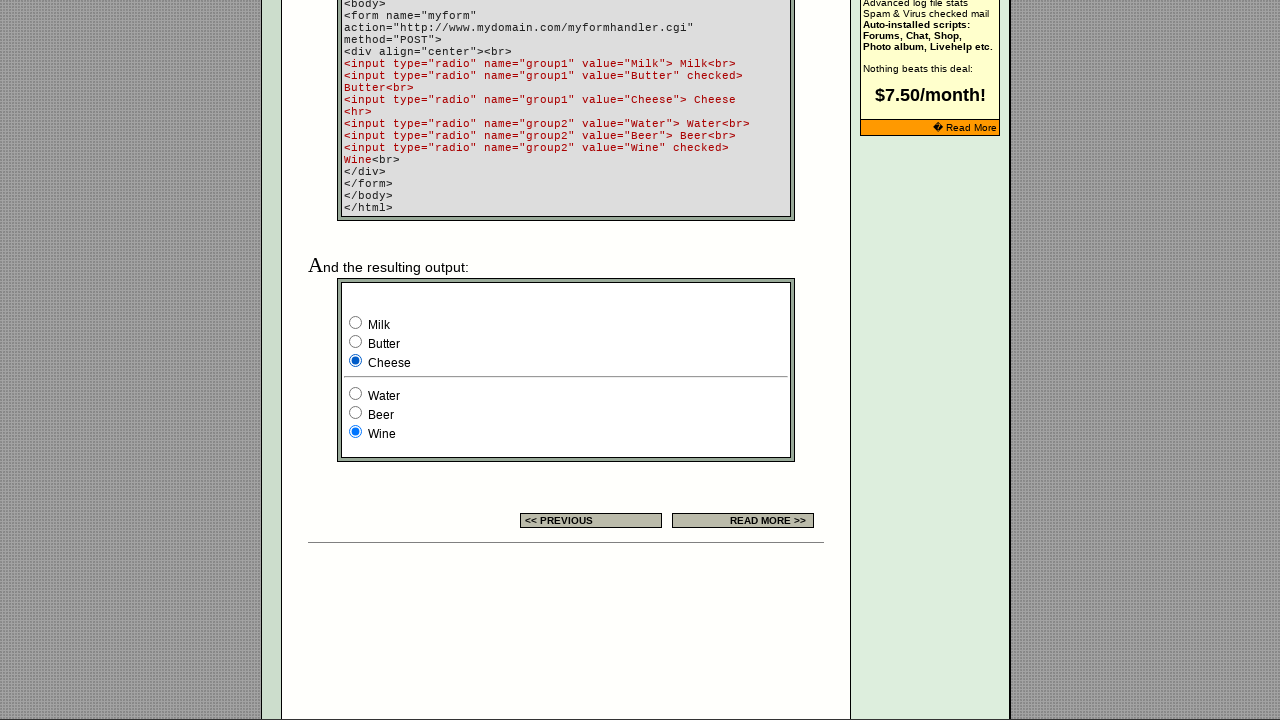

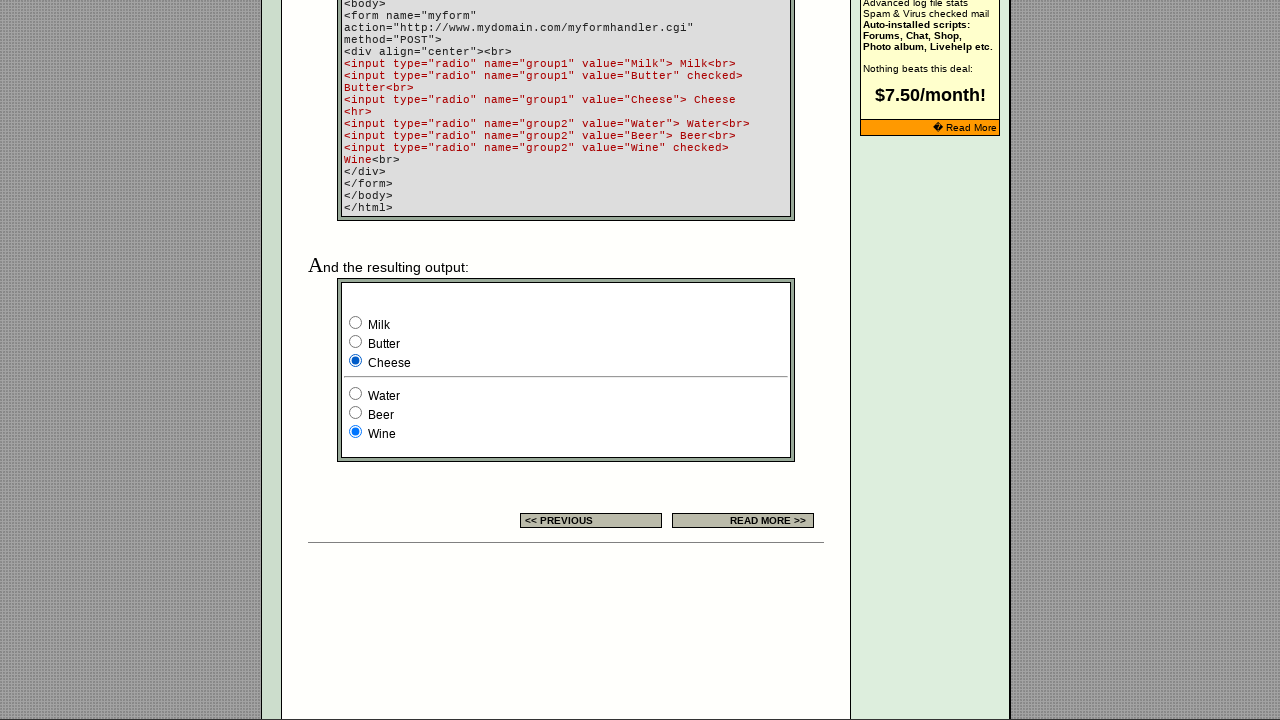